Tests that the complete-all checkbox updates state when individual items are completed or cleared

Starting URL: https://demo.playwright.dev/todomvc

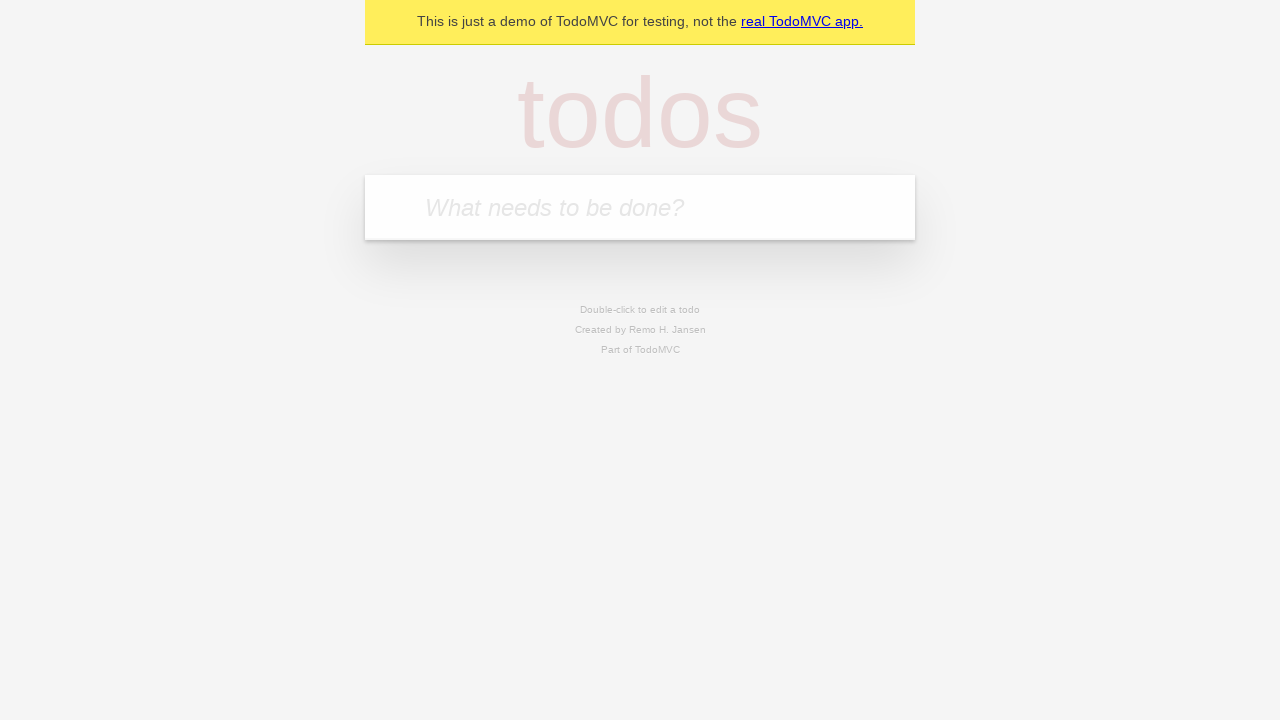

Filled todo input with 'buy some cheese' on internal:attr=[placeholder="What needs to be done?"i]
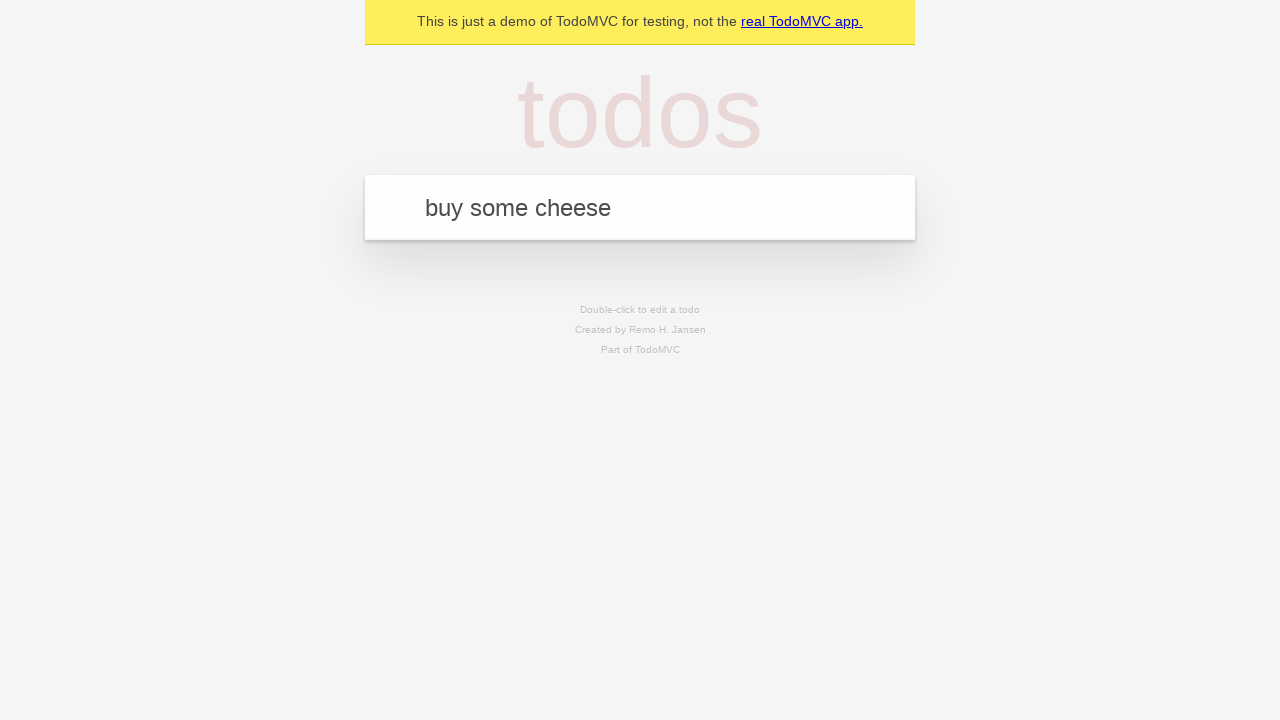

Pressed Enter to add first todo on internal:attr=[placeholder="What needs to be done?"i]
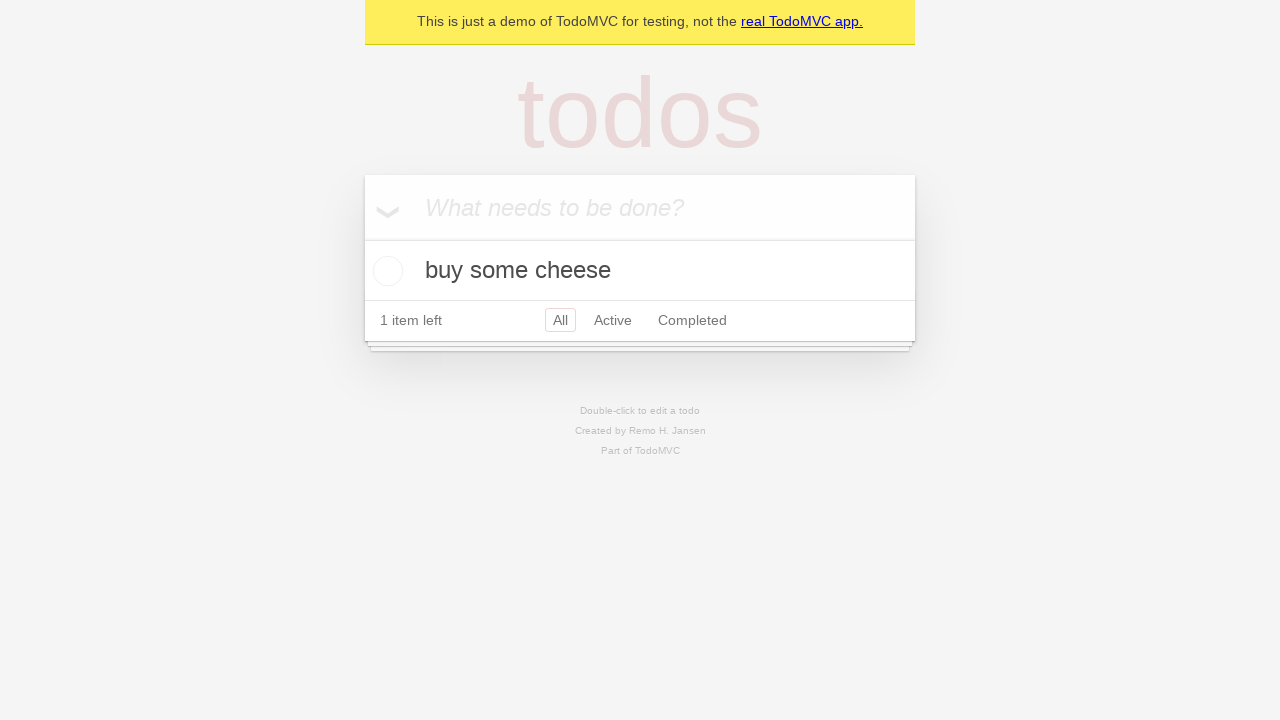

Filled todo input with 'feed the cat' on internal:attr=[placeholder="What needs to be done?"i]
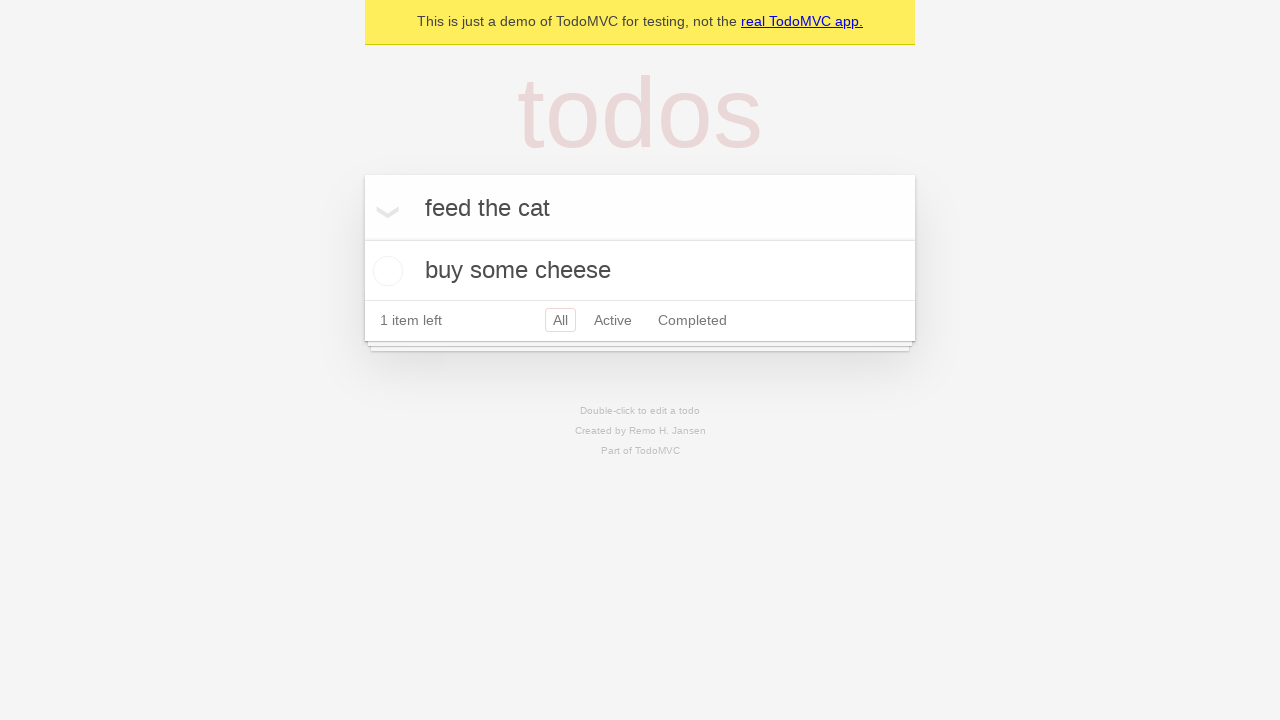

Pressed Enter to add second todo on internal:attr=[placeholder="What needs to be done?"i]
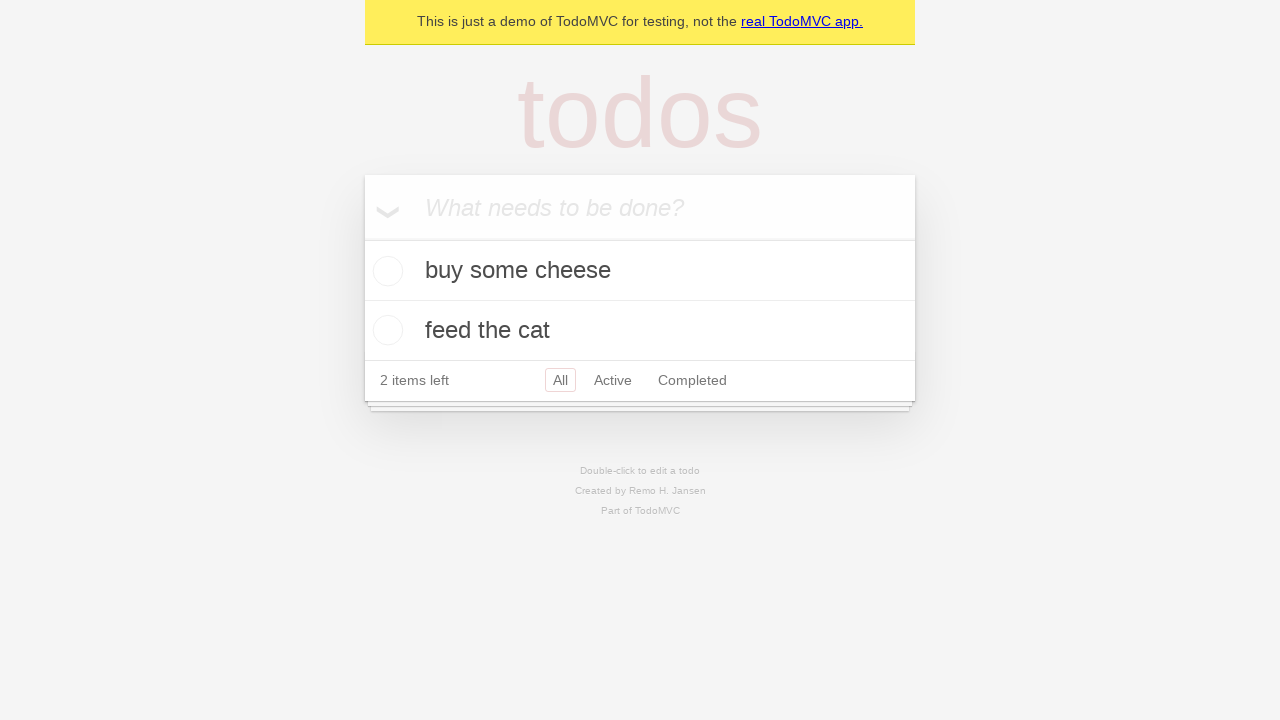

Filled todo input with 'book a doctors appointment' on internal:attr=[placeholder="What needs to be done?"i]
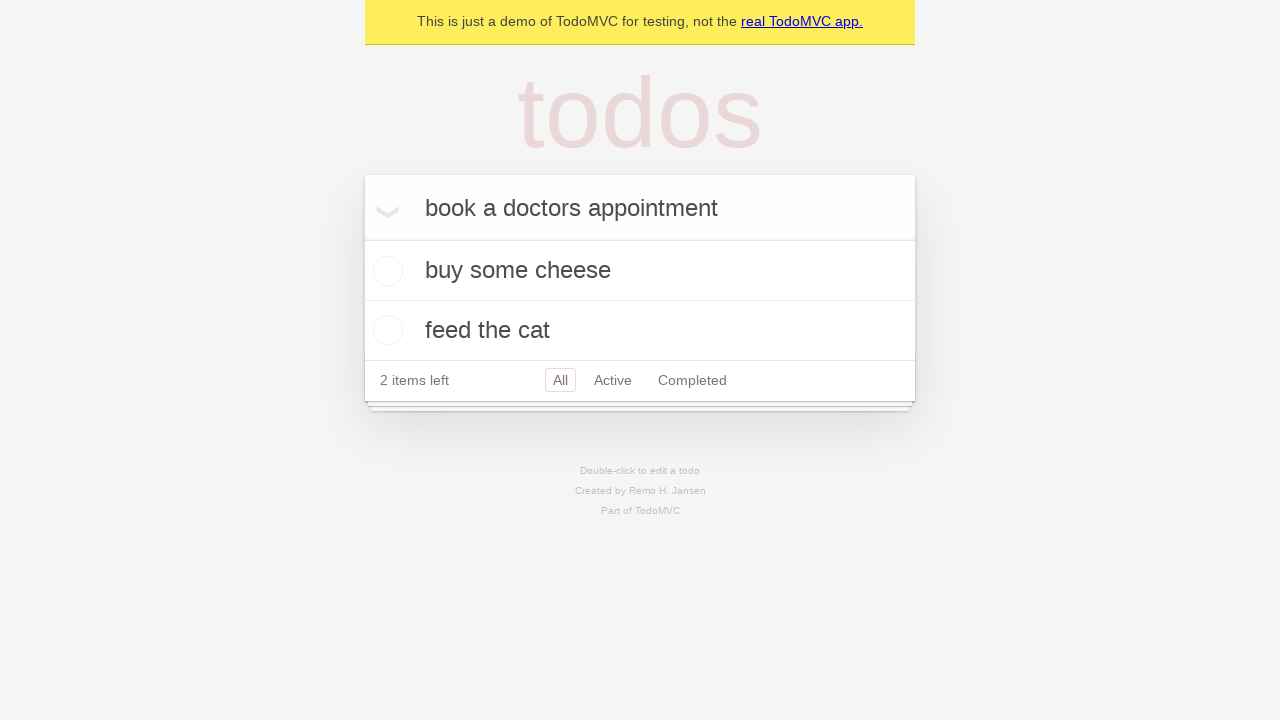

Pressed Enter to add third todo on internal:attr=[placeholder="What needs to be done?"i]
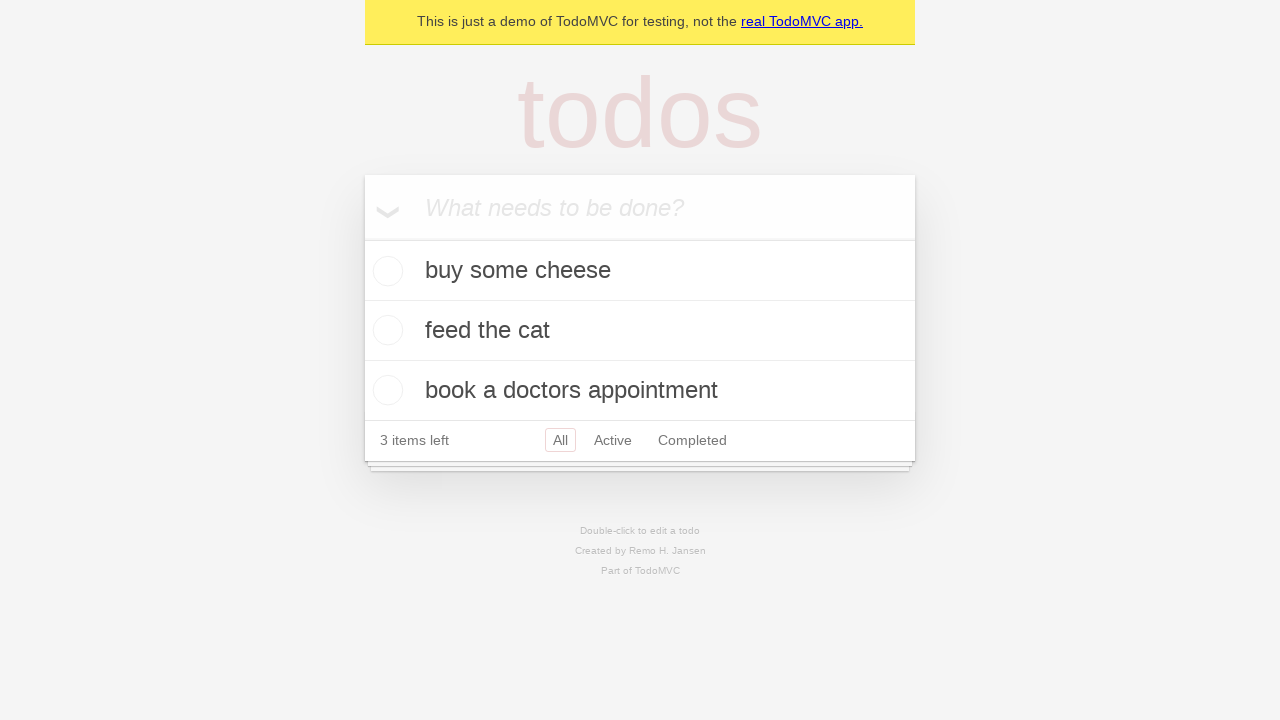

Waited for all todo items to load
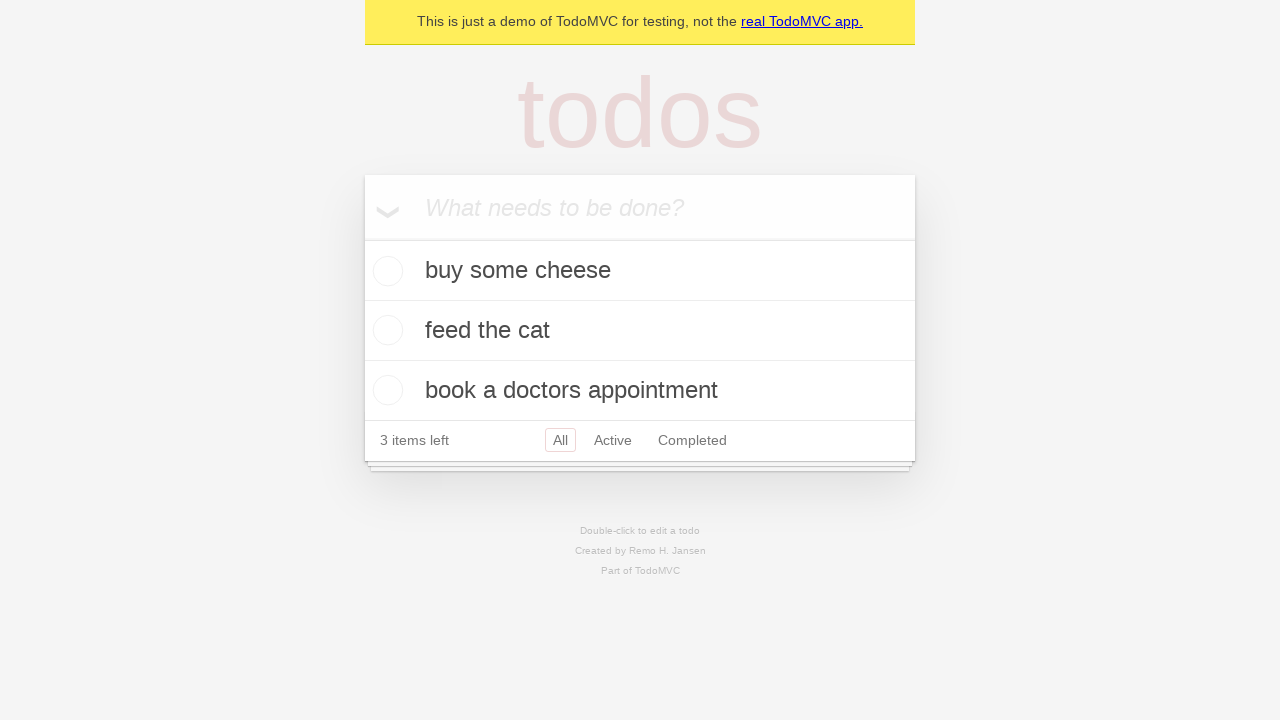

Checked the 'Mark all as complete' checkbox at (362, 238) on internal:label="Mark all as complete"i
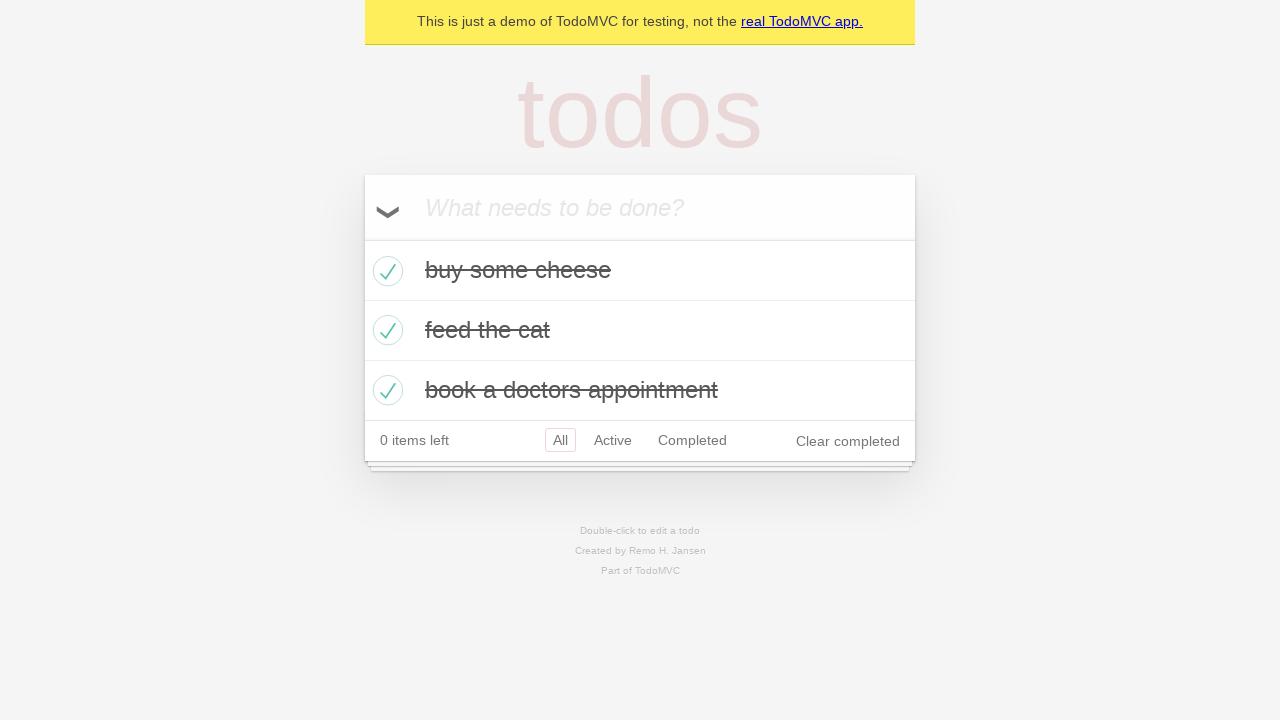

Unchecked the first todo item at (385, 271) on internal:testid=[data-testid="todo-item"s] >> nth=0 >> internal:role=checkbox
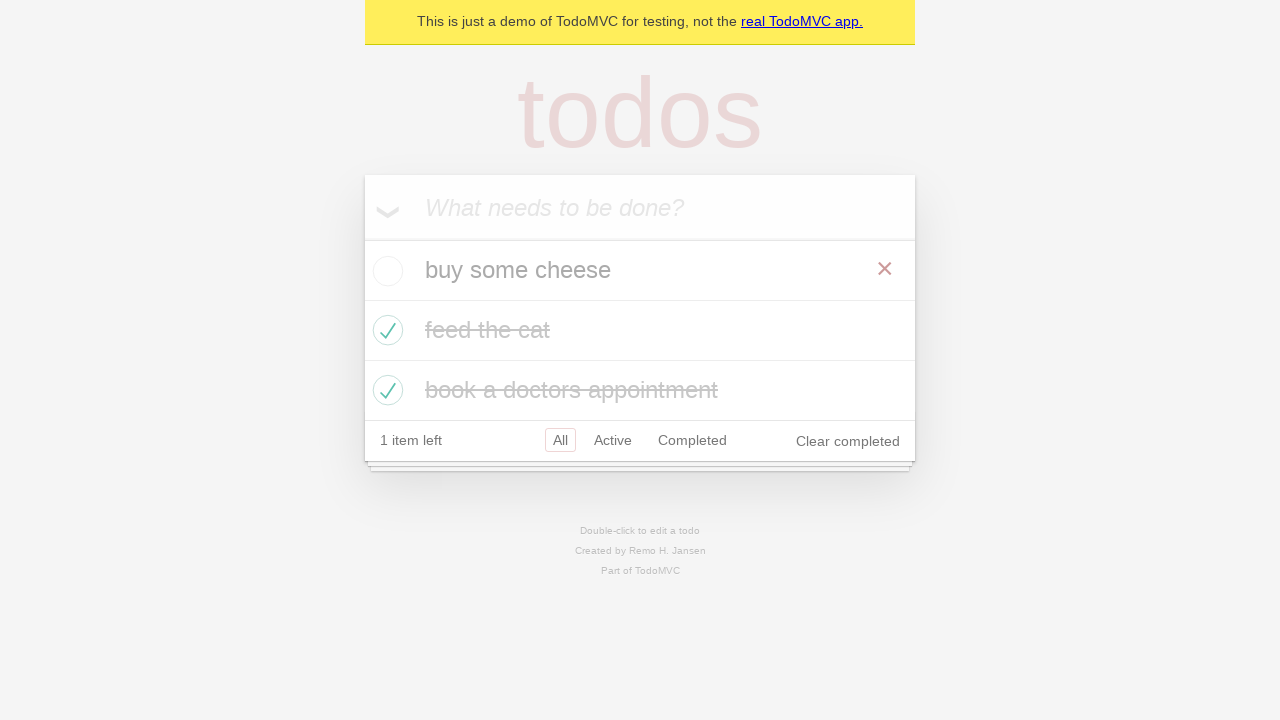

Checked the first todo item again at (385, 271) on internal:testid=[data-testid="todo-item"s] >> nth=0 >> internal:role=checkbox
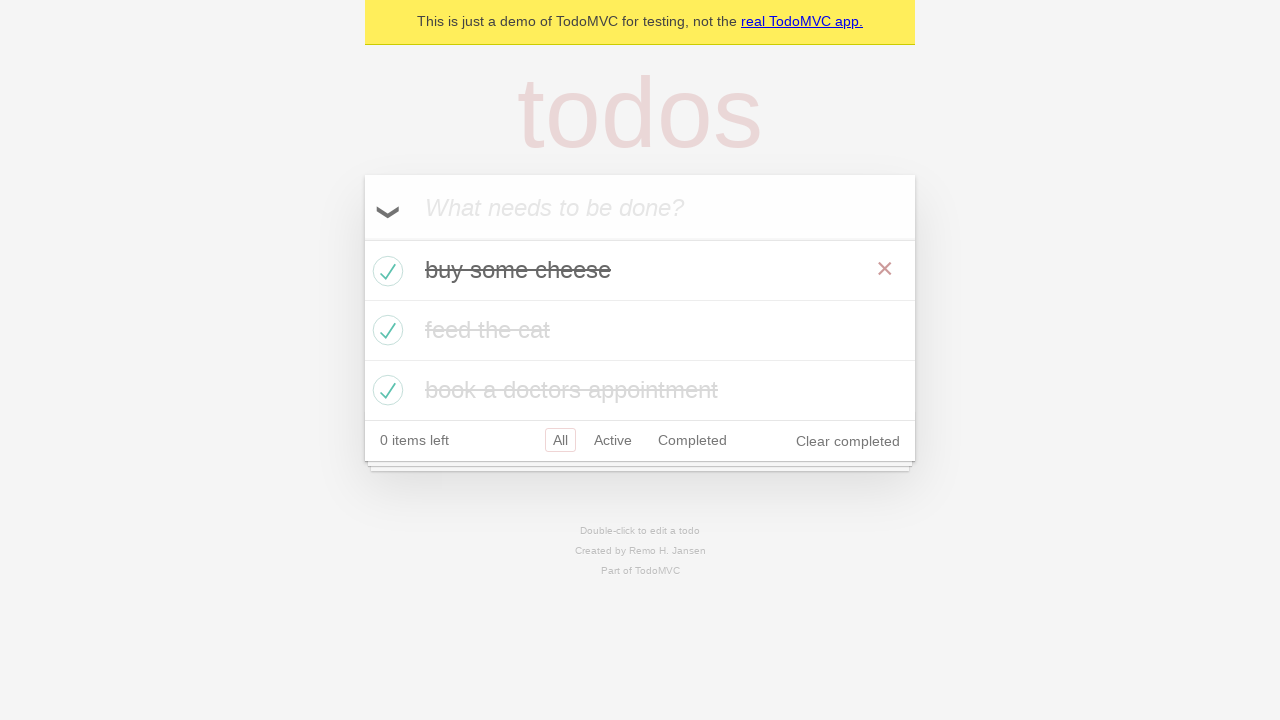

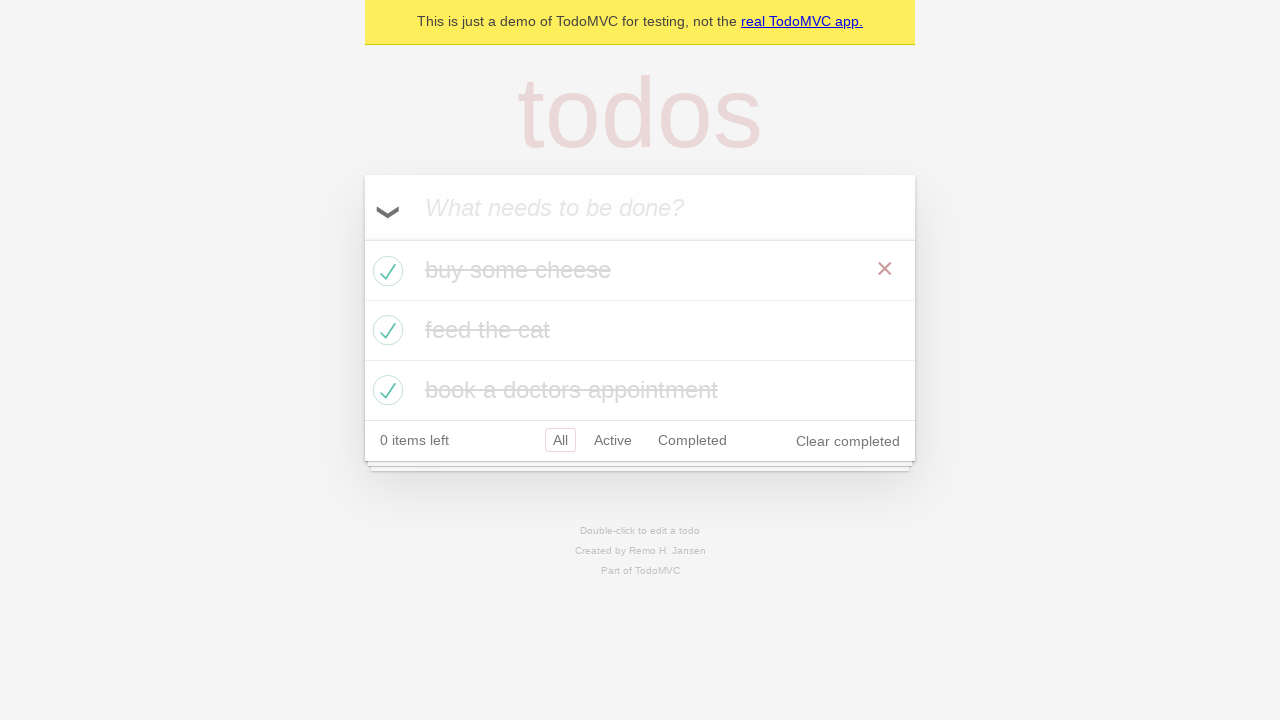